Interacts with a procedural garden generator website by selecting a control option, clicking the generate button to create an image, and then clicking the download button.

Starting URL: https://jardimprocedural.netlify.app

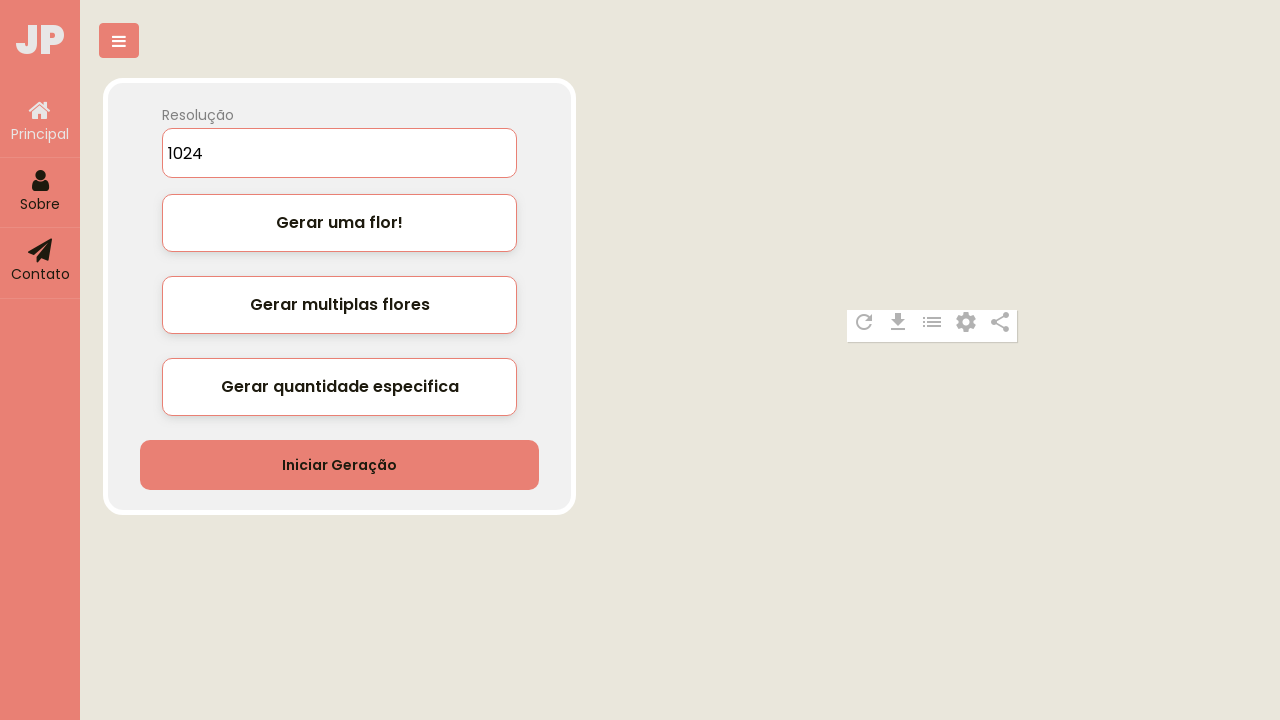

Waited for control option to be visible
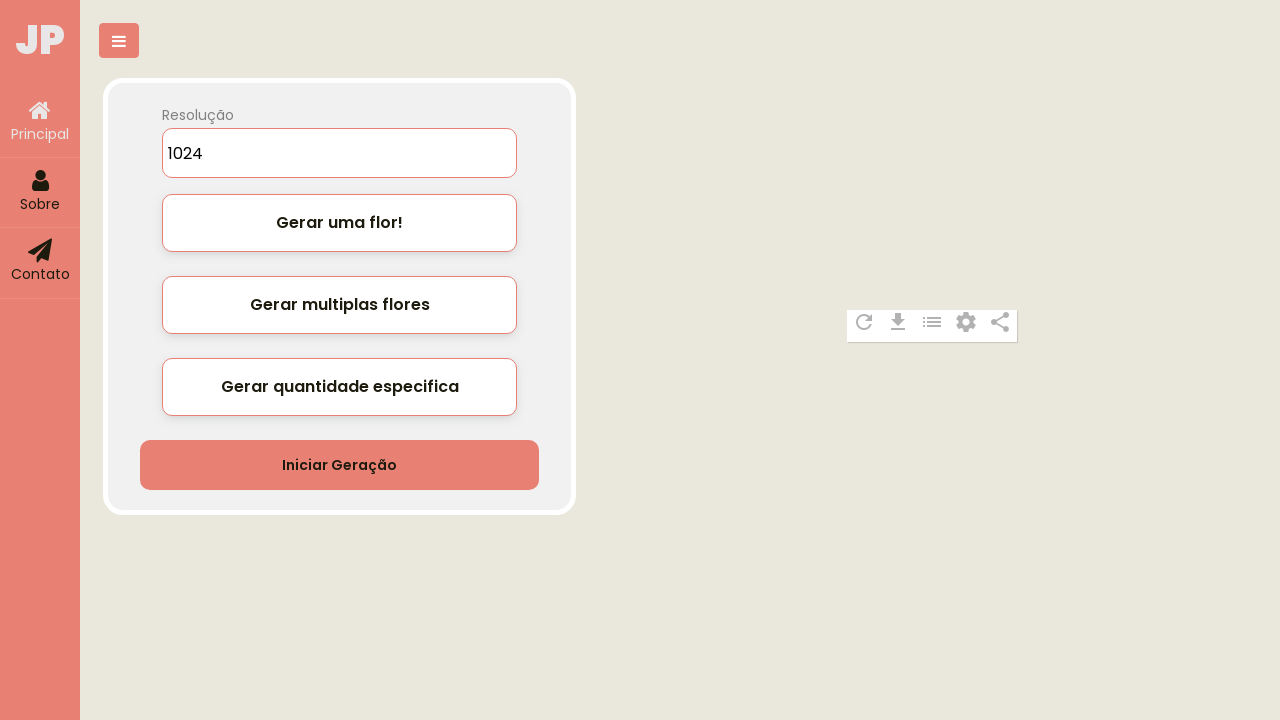

Clicked the control option at (340, 223) on #label_control_01
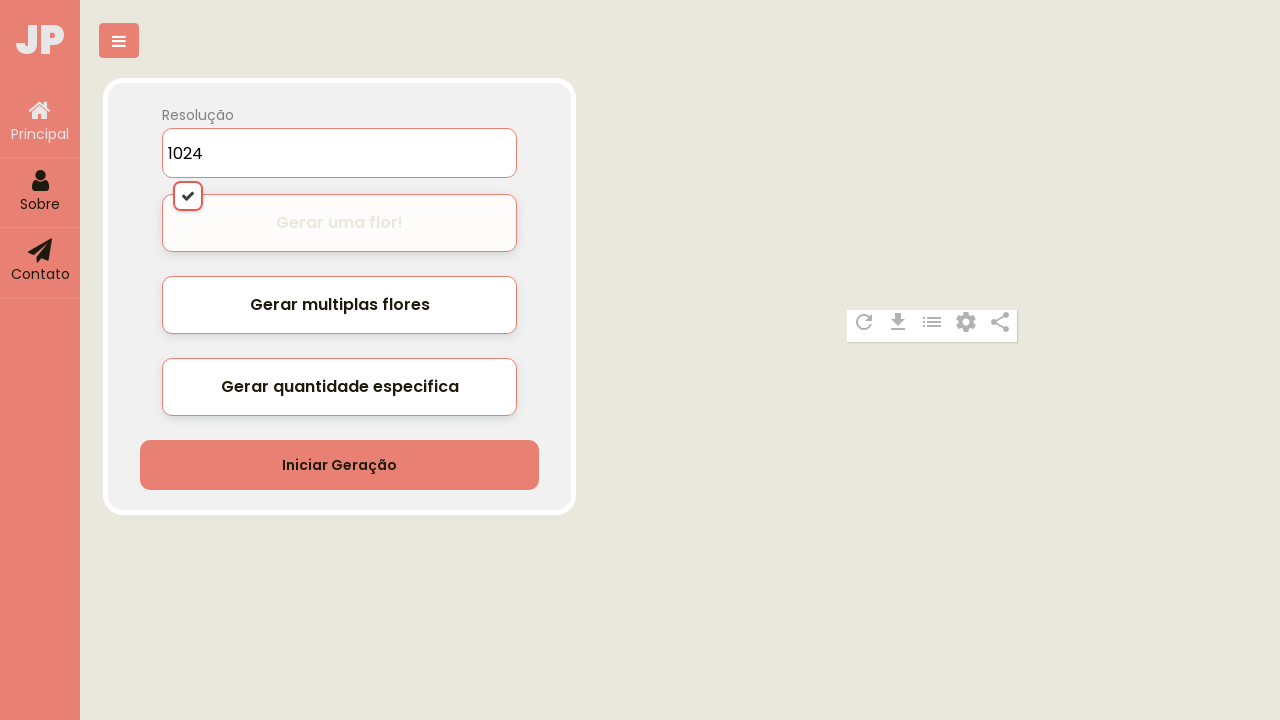

Waited for generate button to be visible
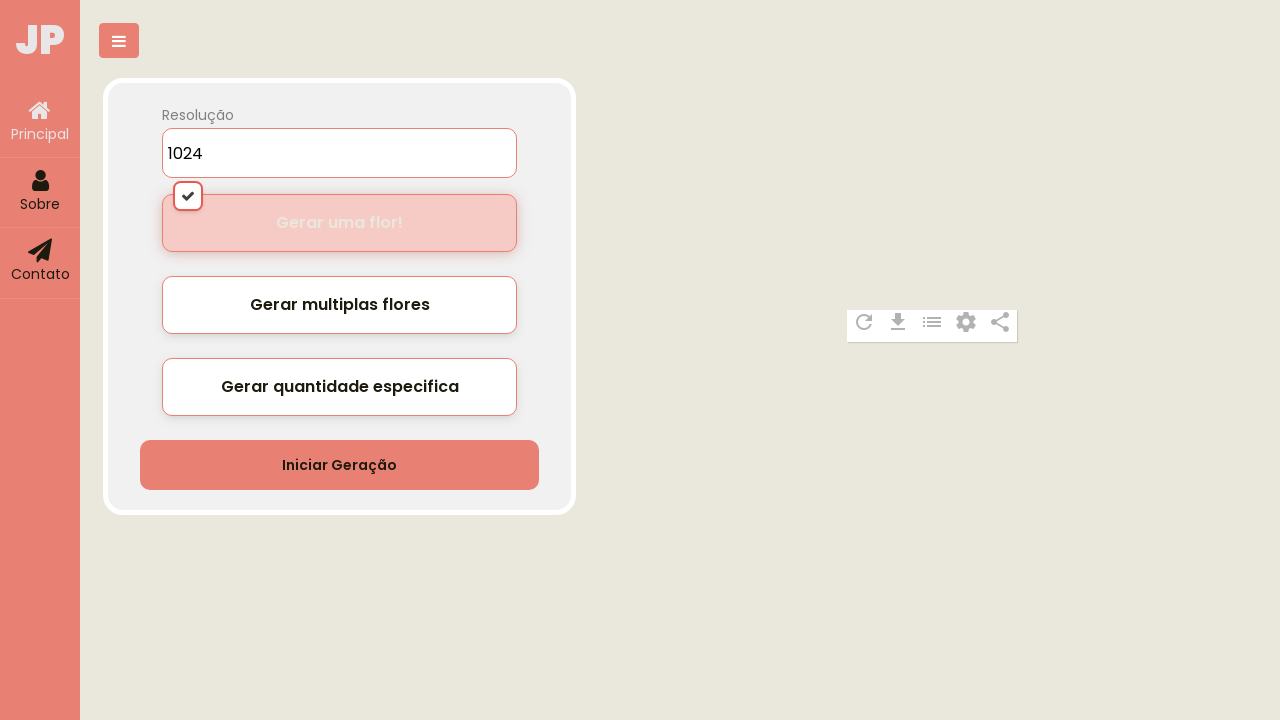

Clicked the generate button at (340, 465) on .btn1
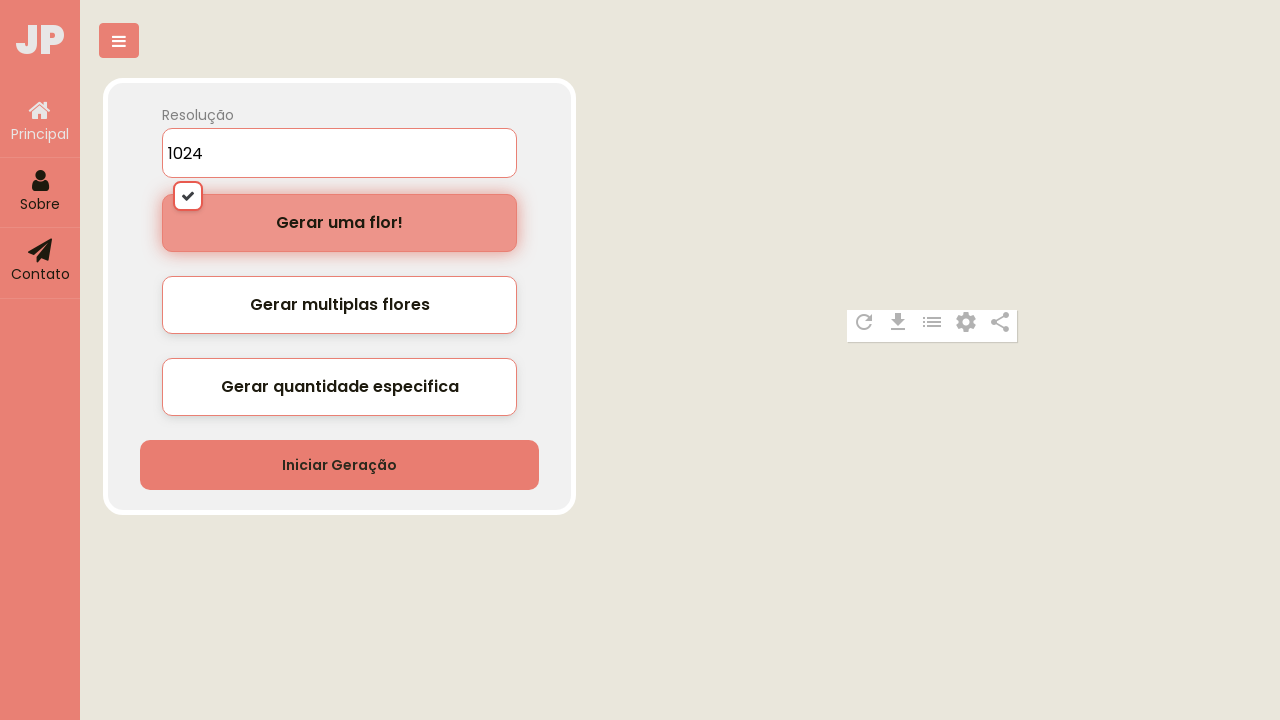

Waited 30 seconds for image generation to complete
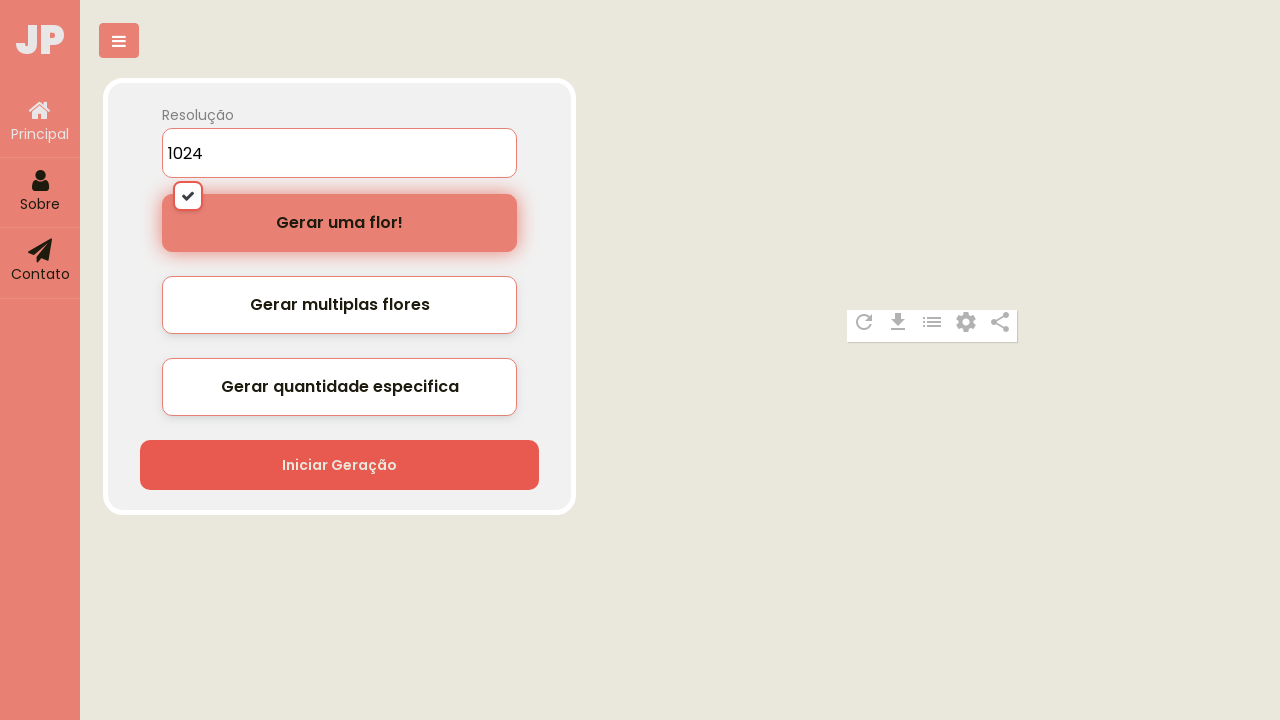

Waited for download button to be visible
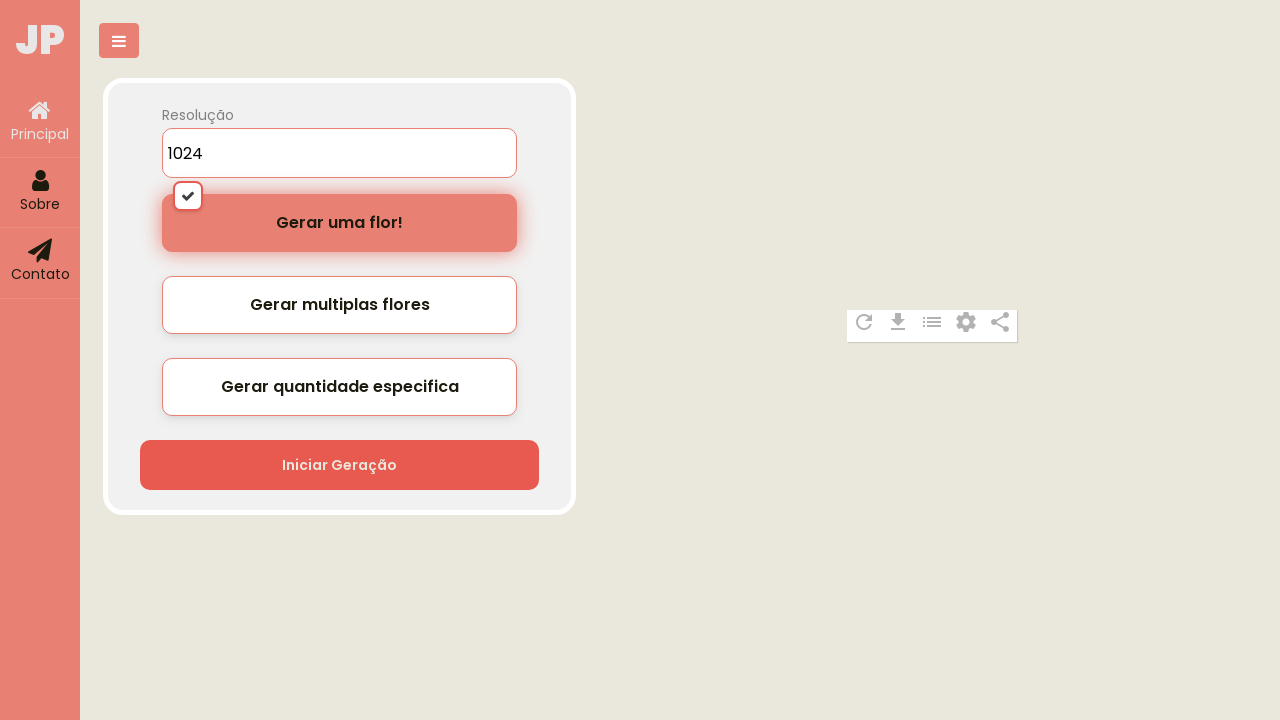

Clicked the download button at (898, 322) on #download
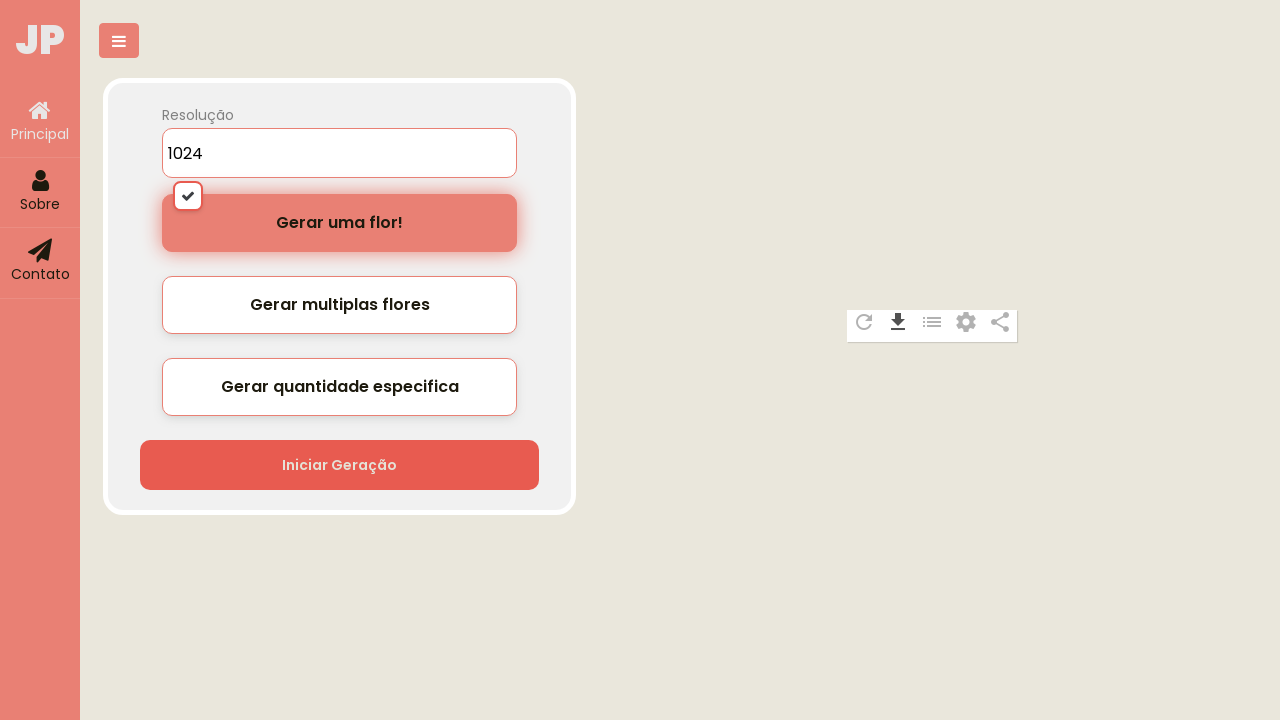

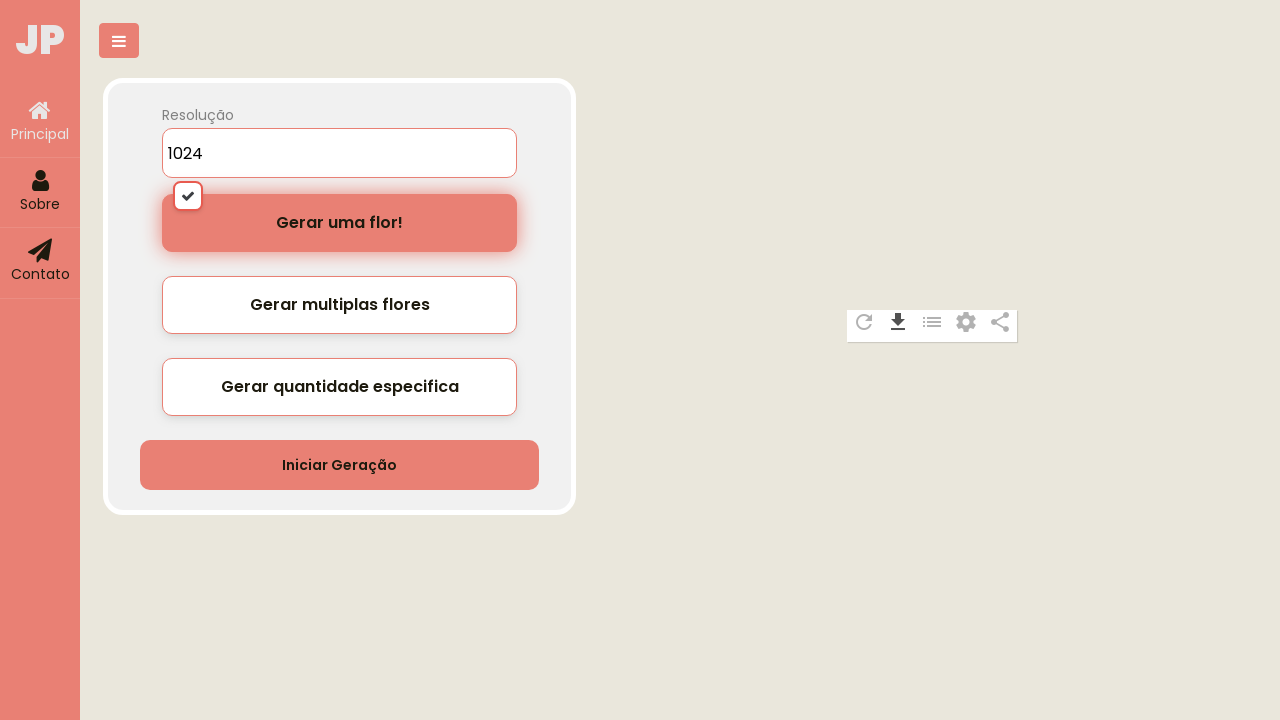